Tests checkbox interaction on the Automation Practice page by clicking a checkbox option and verifying its text content.

Starting URL: https://rahulshettyacademy.com/AutomationPractice/

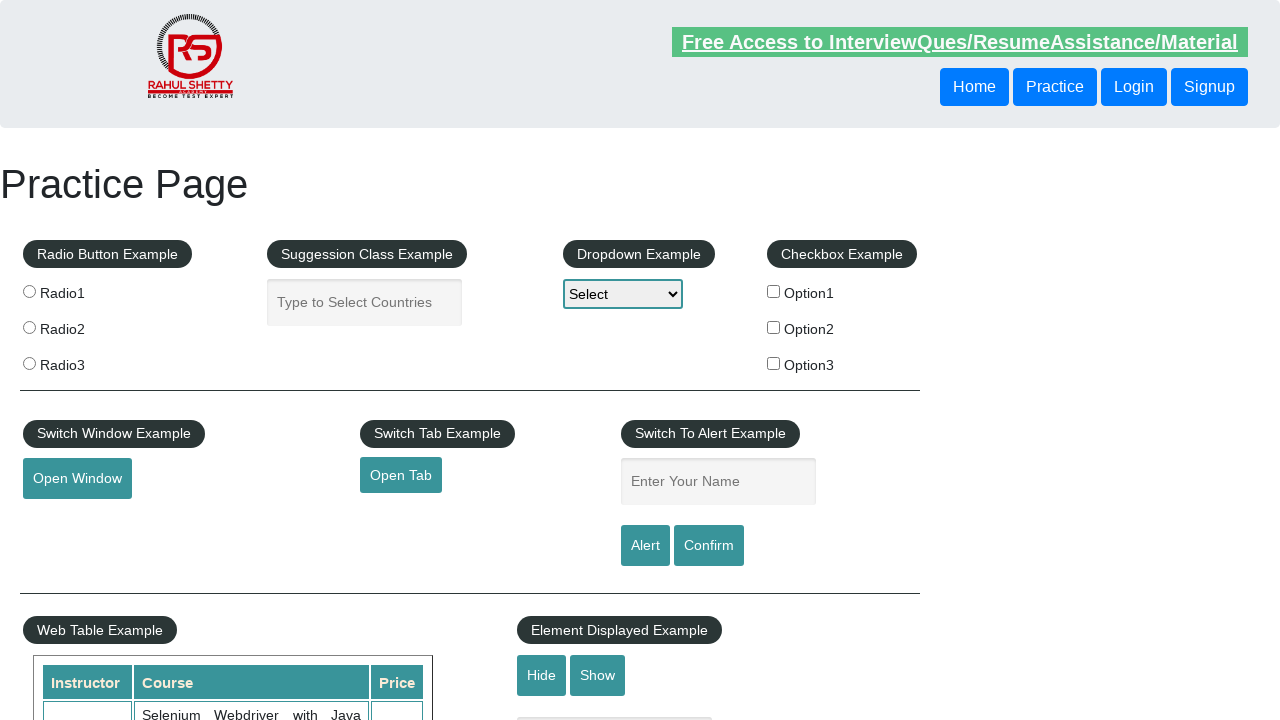

Clicked checkbox option 3 at (774, 363) on #checkBoxOption3
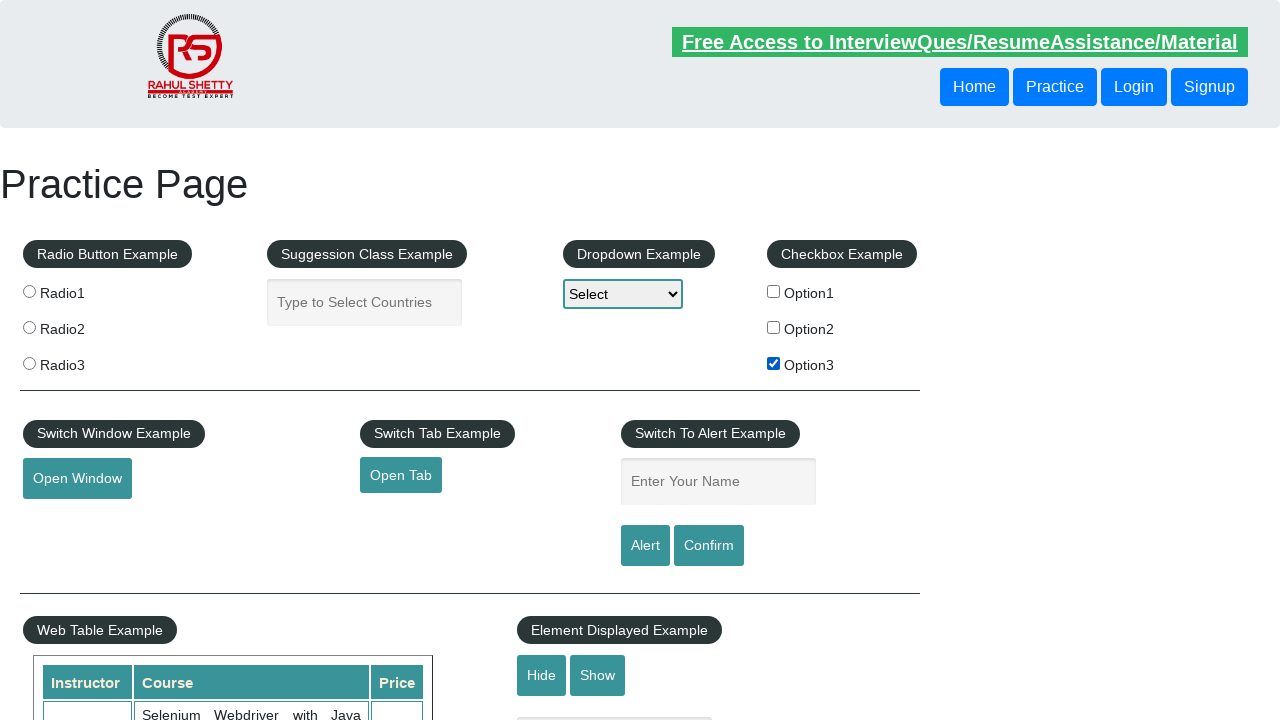

Verified checkbox option 3 is selected
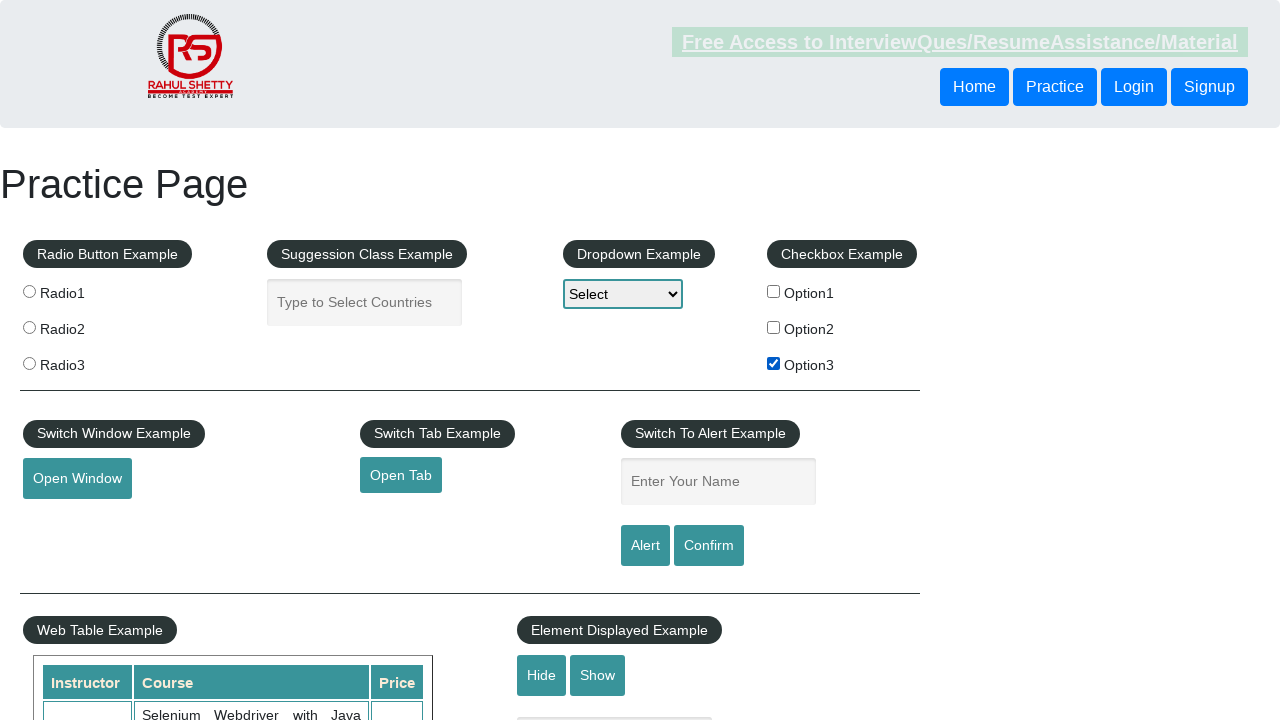

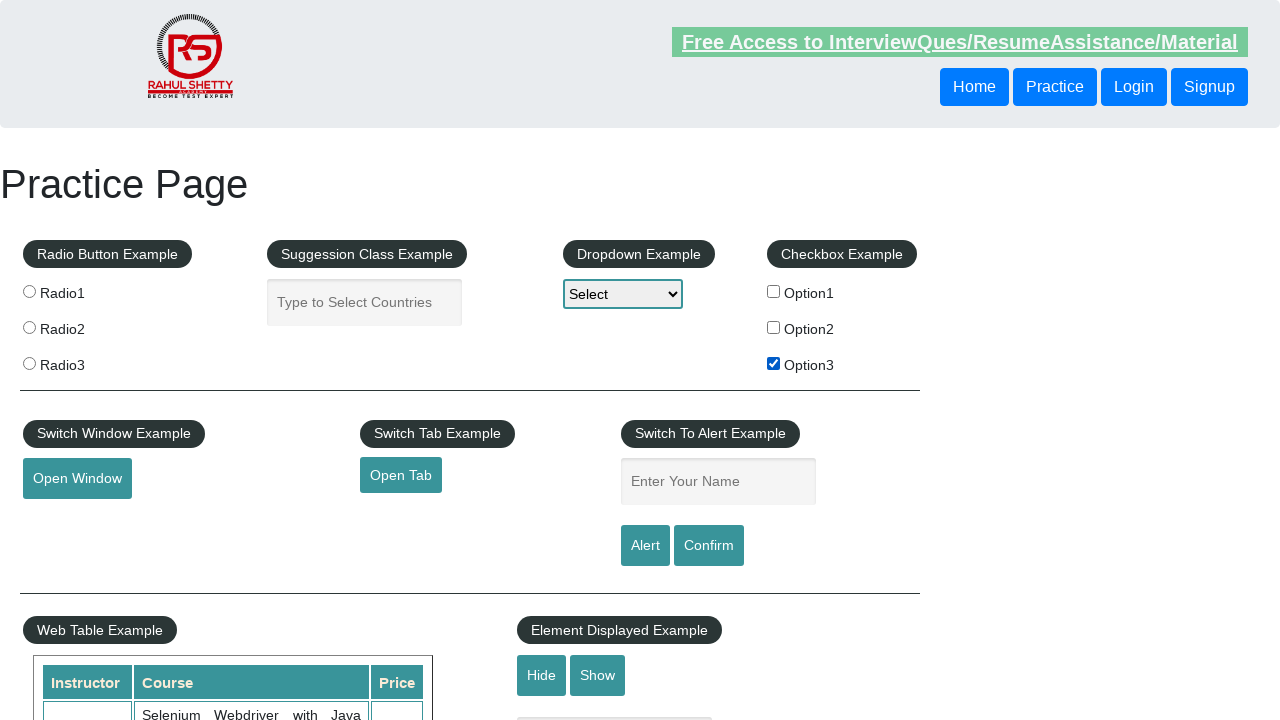